Tests the elastic out transition by checking and unchecking the "Showing" checkbox to trigger the animation

Starting URL: https://chriswongatcuhk.github.io/transitions-and-animations-in-svelte/

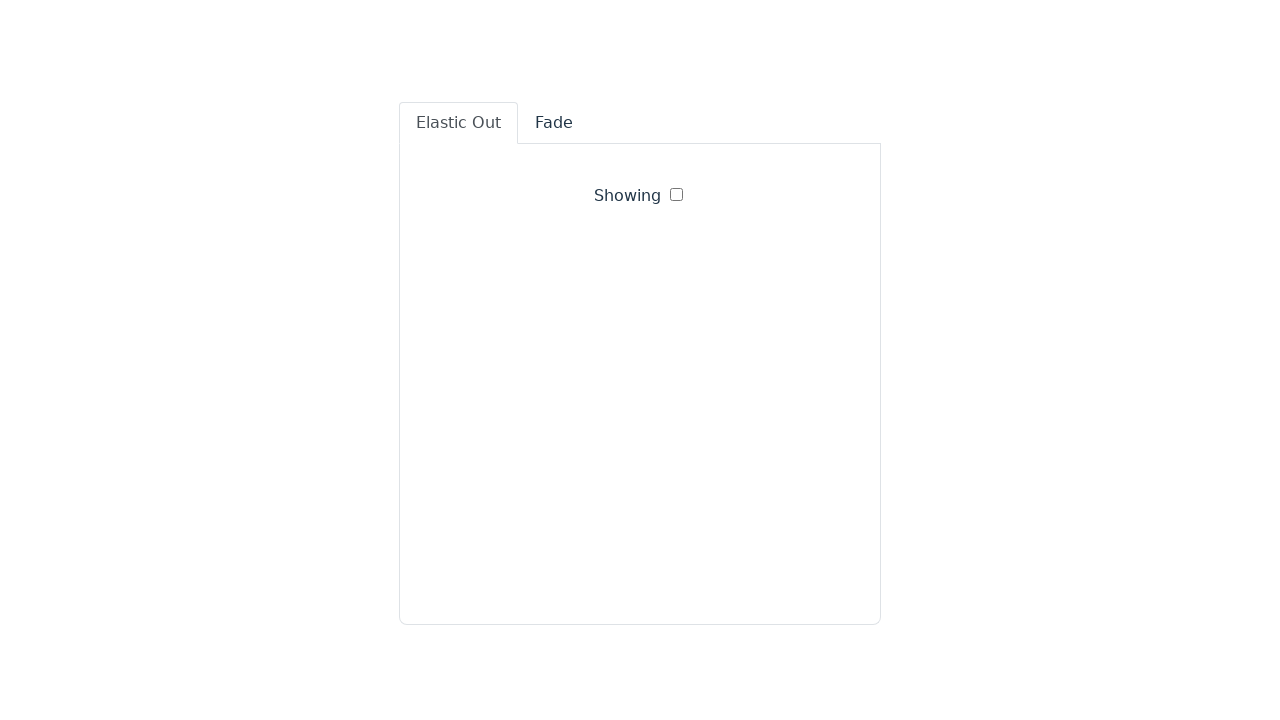

Navigated to transitions and animations in Svelte demo page
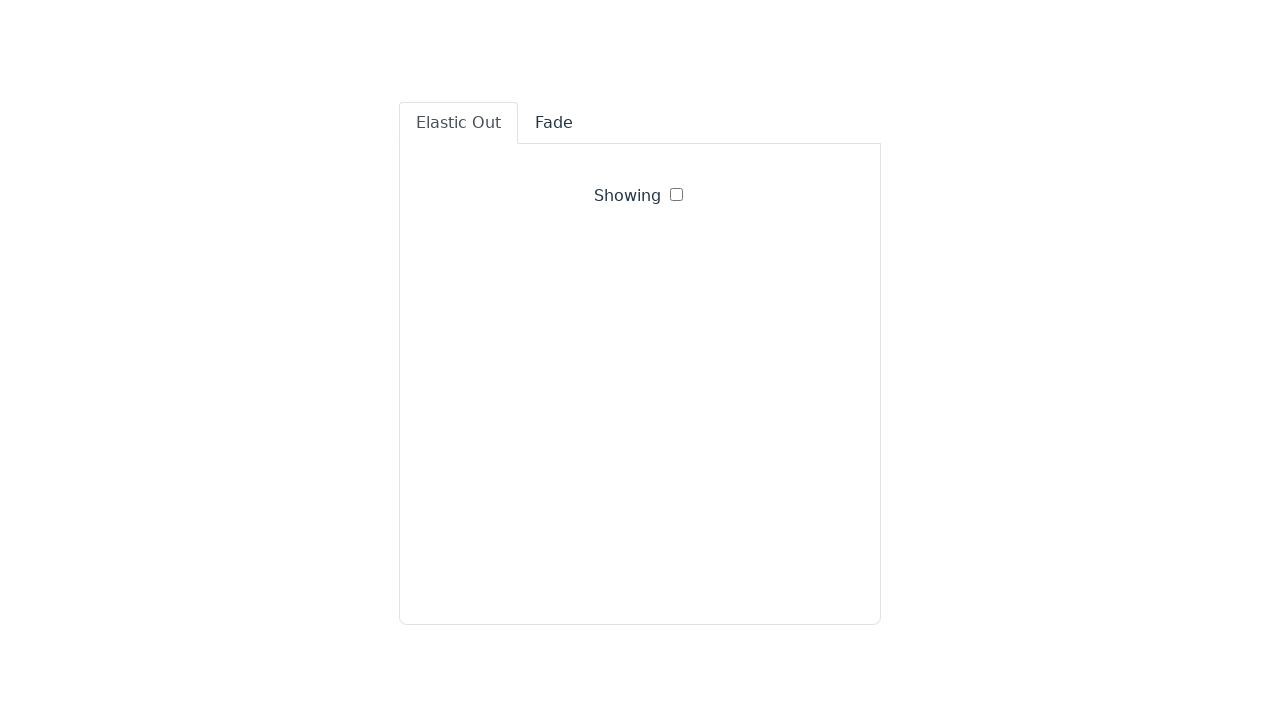

Checked the 'Showing' checkbox to trigger elastic out transition at (676, 194) on internal:label="Showing"i
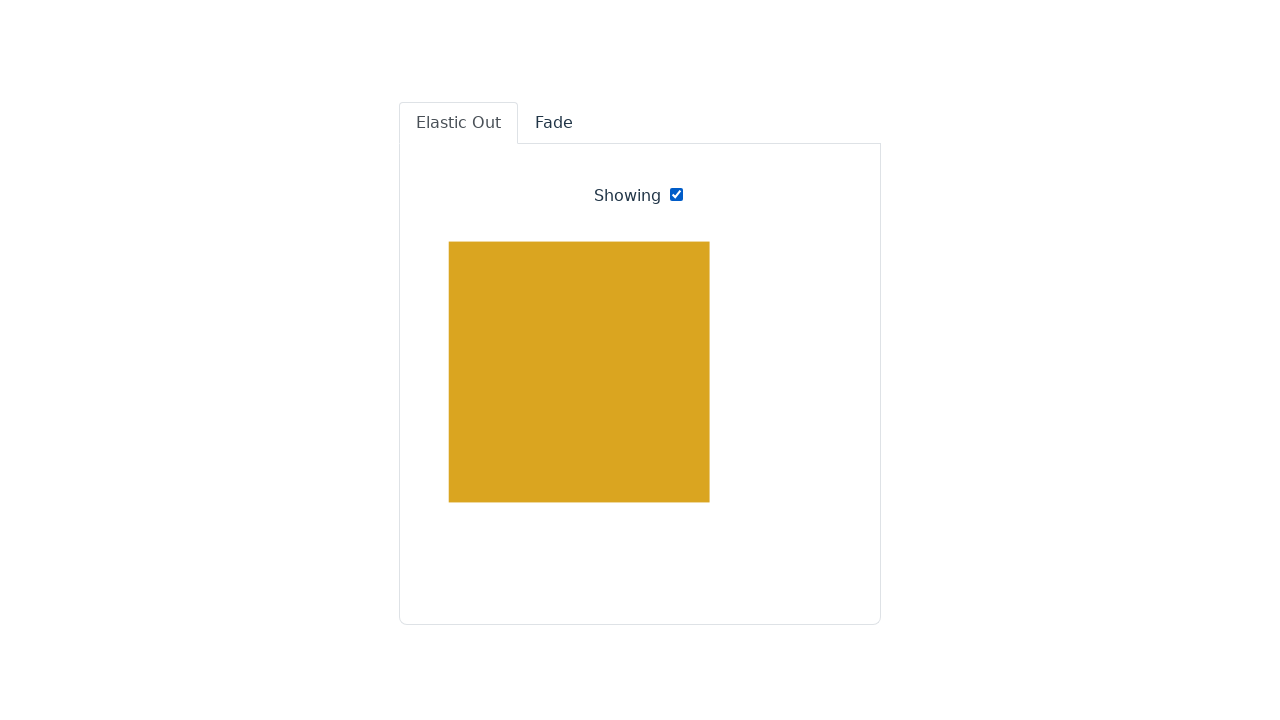

Unchecked the 'Showing' checkbox to hide the element with elastic out animation at (676, 194) on internal:label="Showing"i
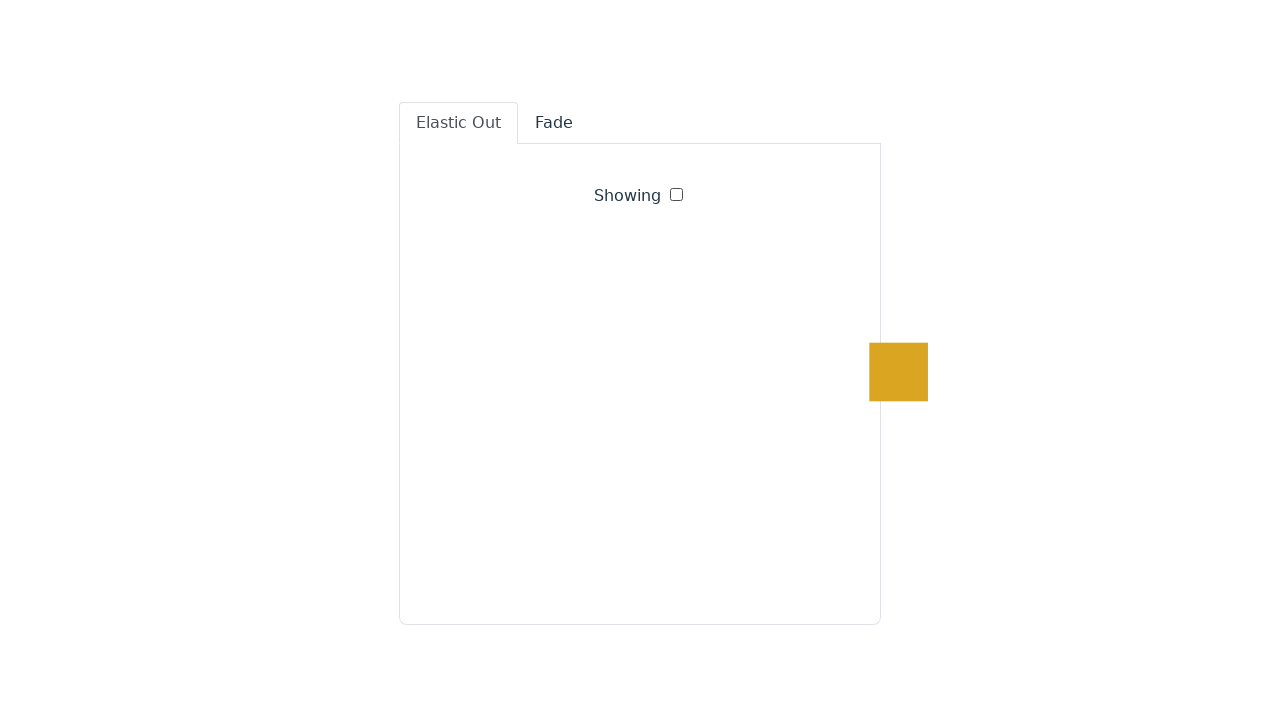

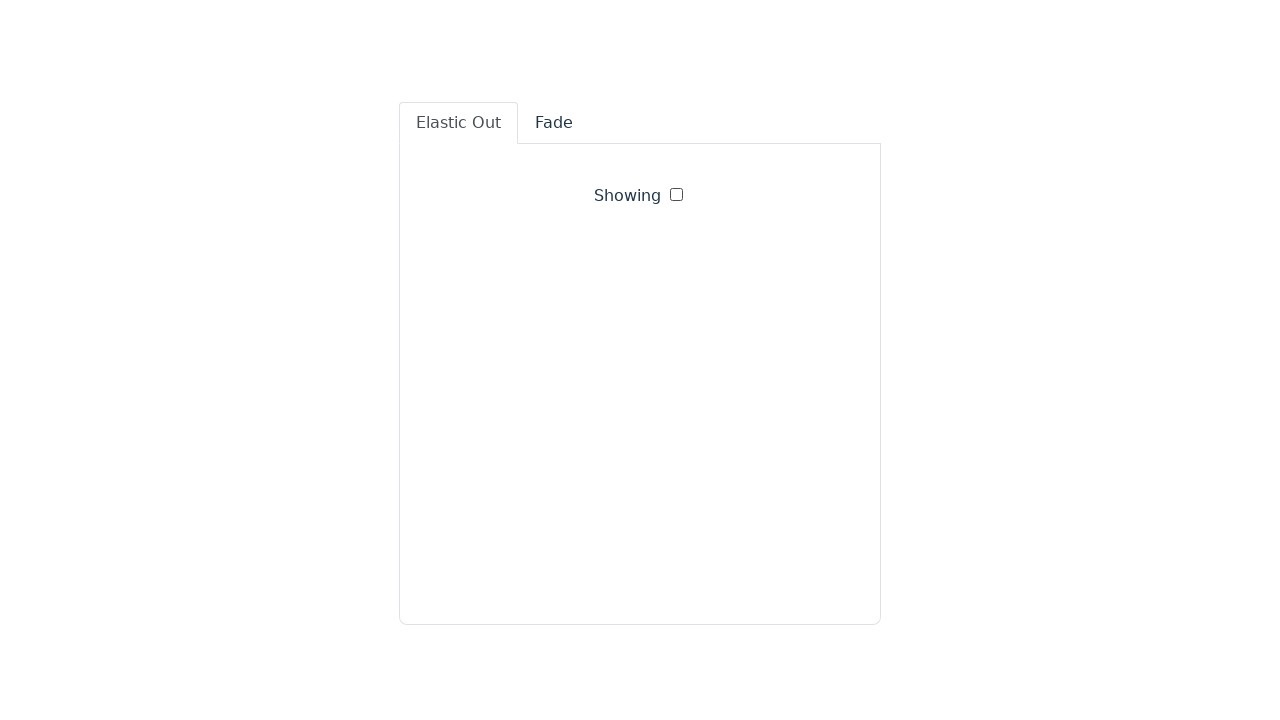